Tests that todo data persists after page reload by creating items, marking one complete, and reloading.

Starting URL: https://demo.playwright.dev/todomvc

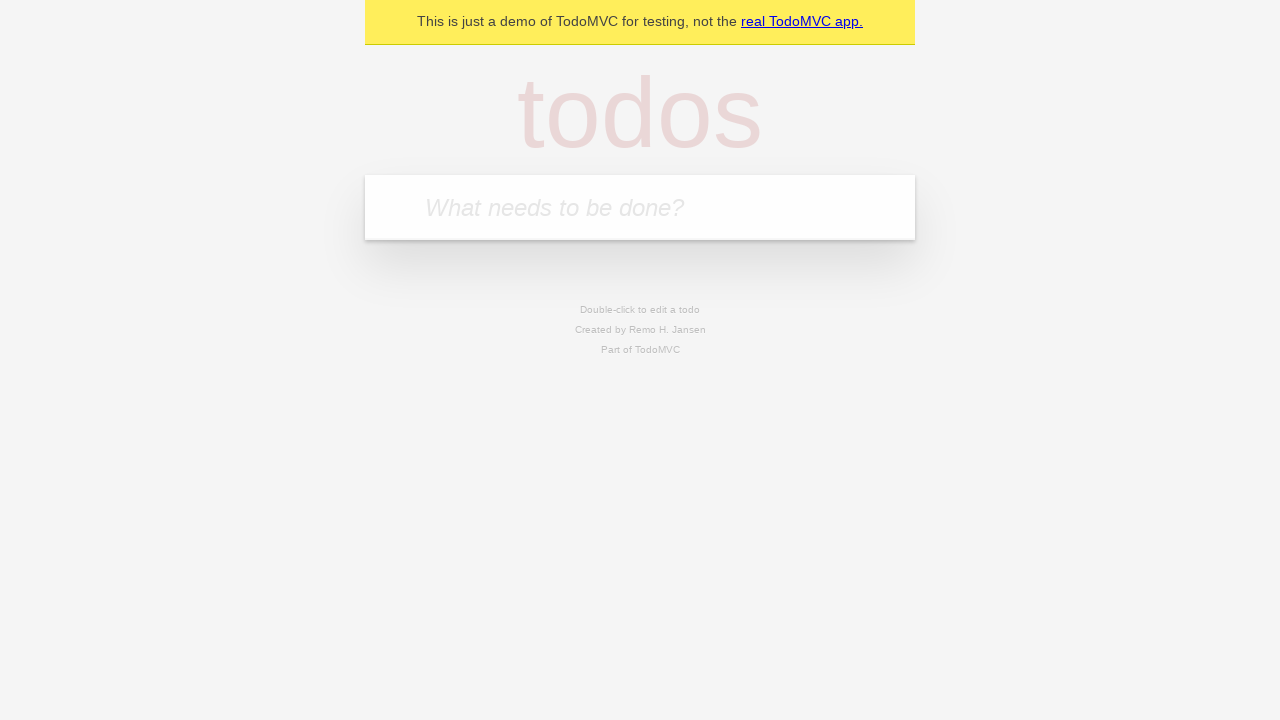

Filled todo input with 'buy some cheese' on internal:attr=[placeholder="What needs to be done?"i]
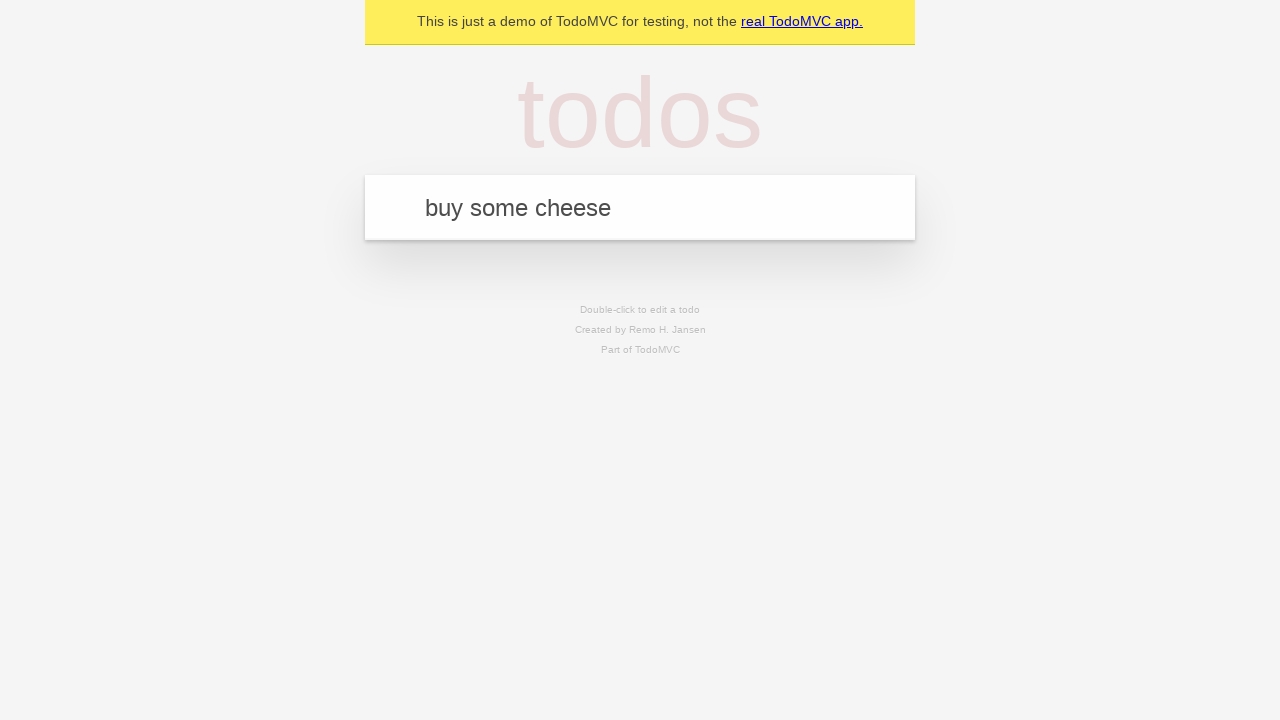

Pressed Enter to add first todo item on internal:attr=[placeholder="What needs to be done?"i]
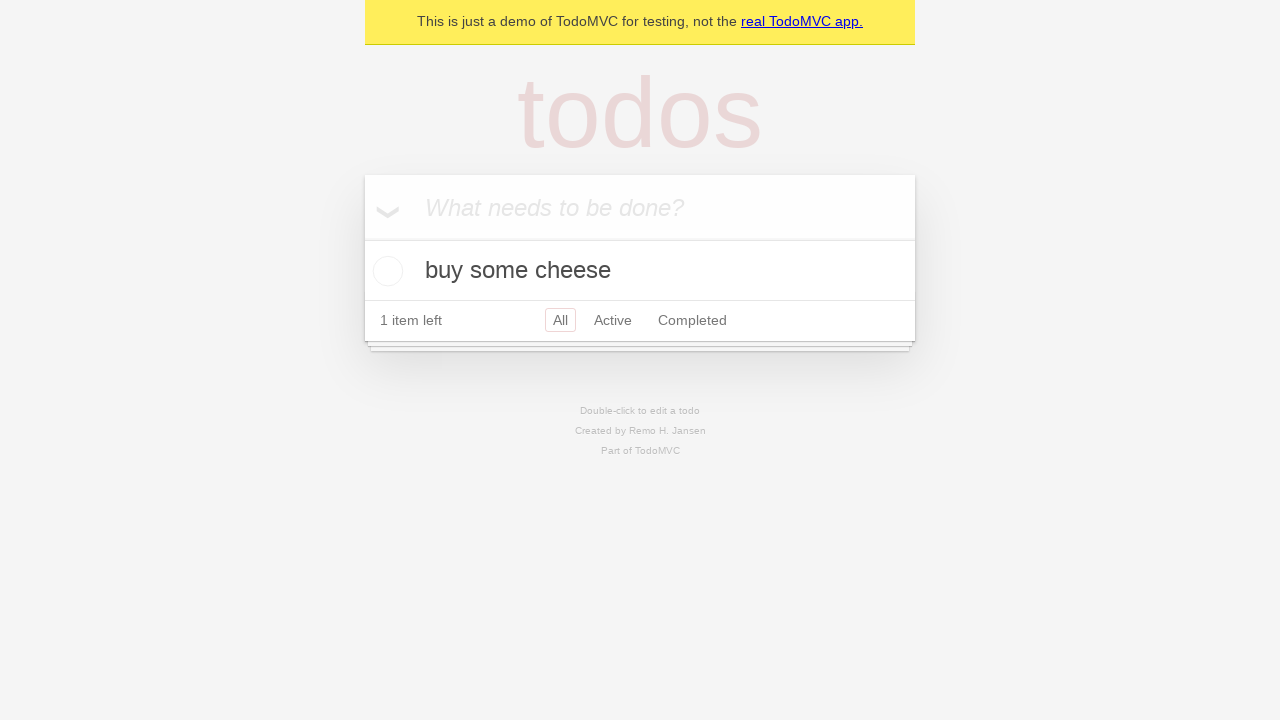

Filled todo input with 'feed the cat' on internal:attr=[placeholder="What needs to be done?"i]
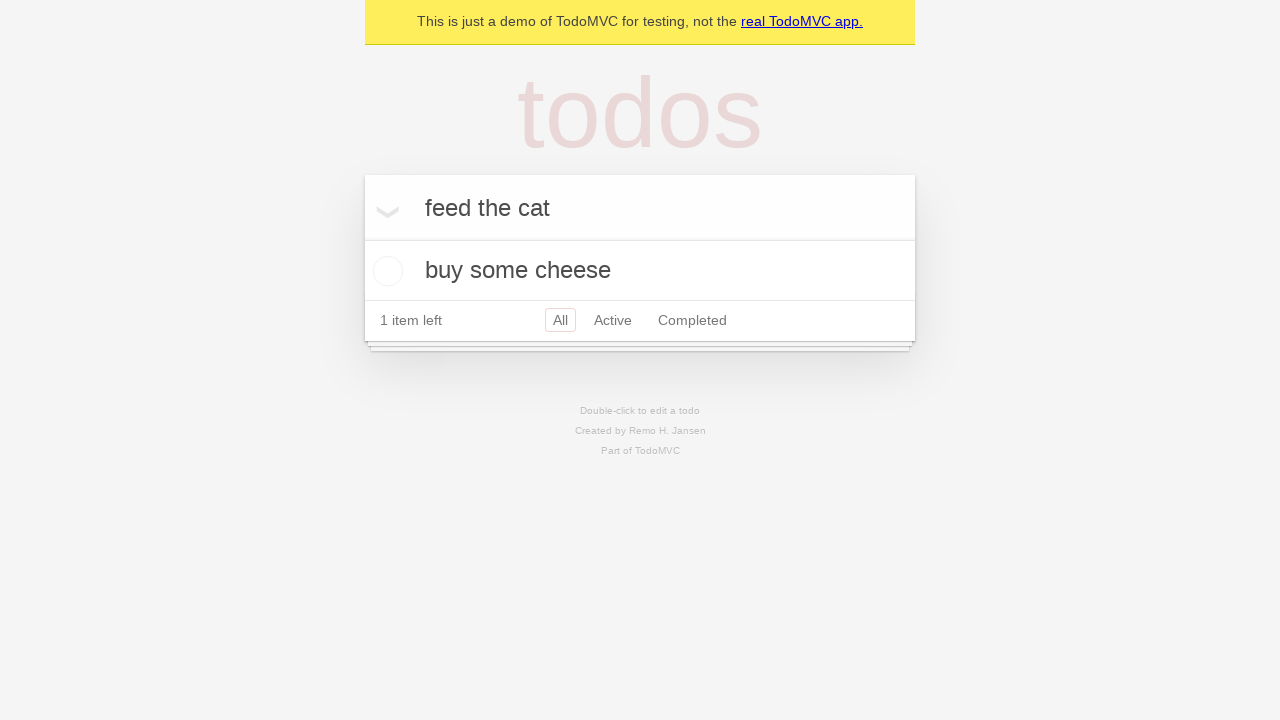

Pressed Enter to add second todo item on internal:attr=[placeholder="What needs to be done?"i]
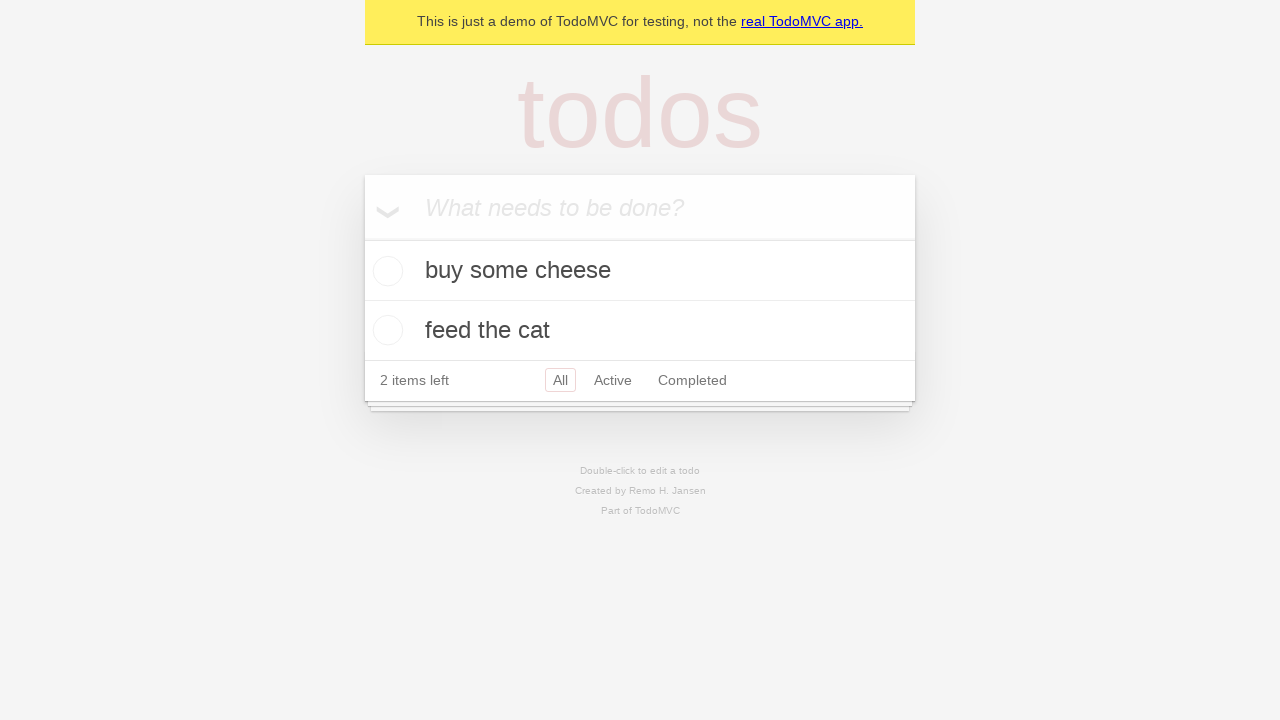

Waited for second todo item to appear in the list
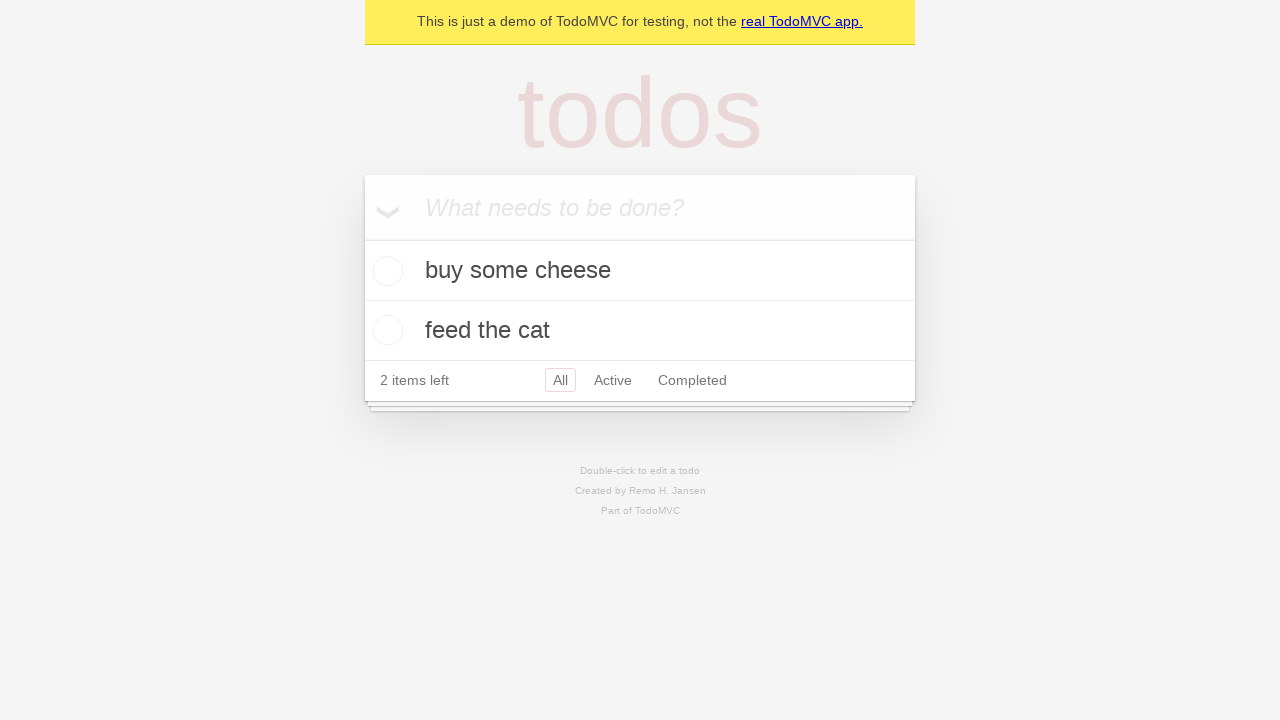

Checked the first todo item as complete at (385, 271) on internal:testid=[data-testid="todo-item"s] >> nth=0 >> internal:role=checkbox
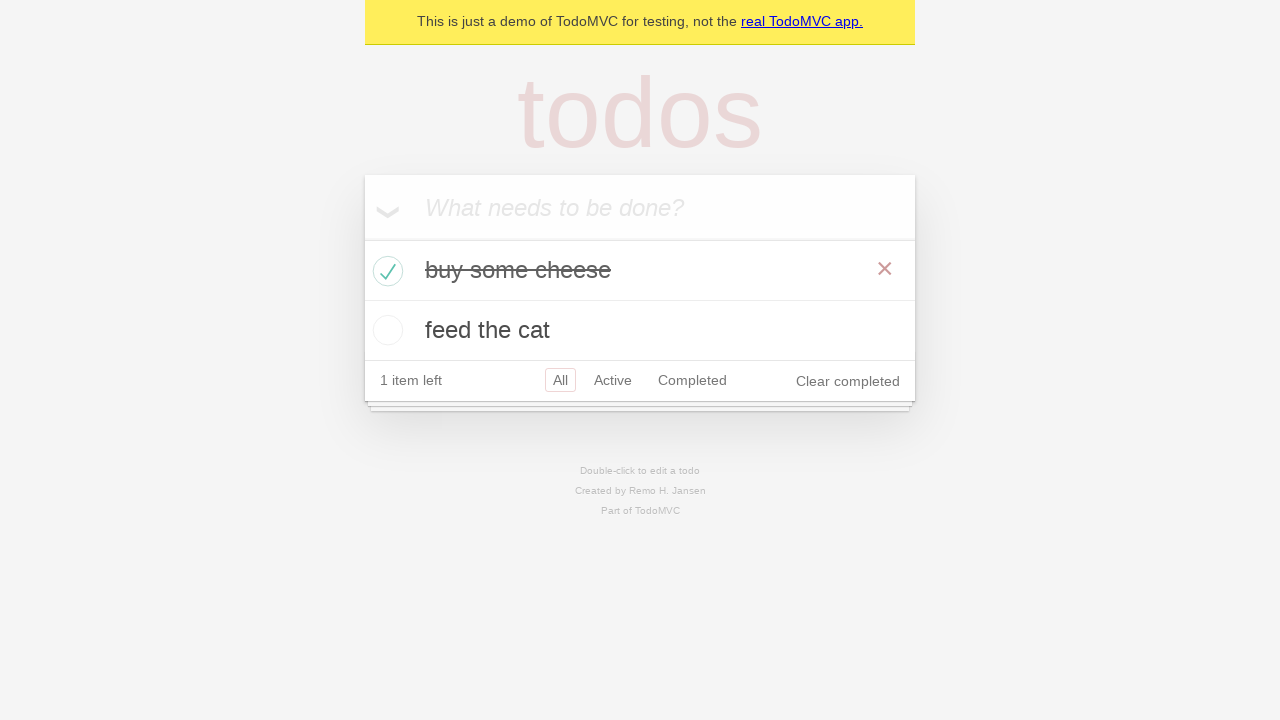

Reloaded the page to test data persistence
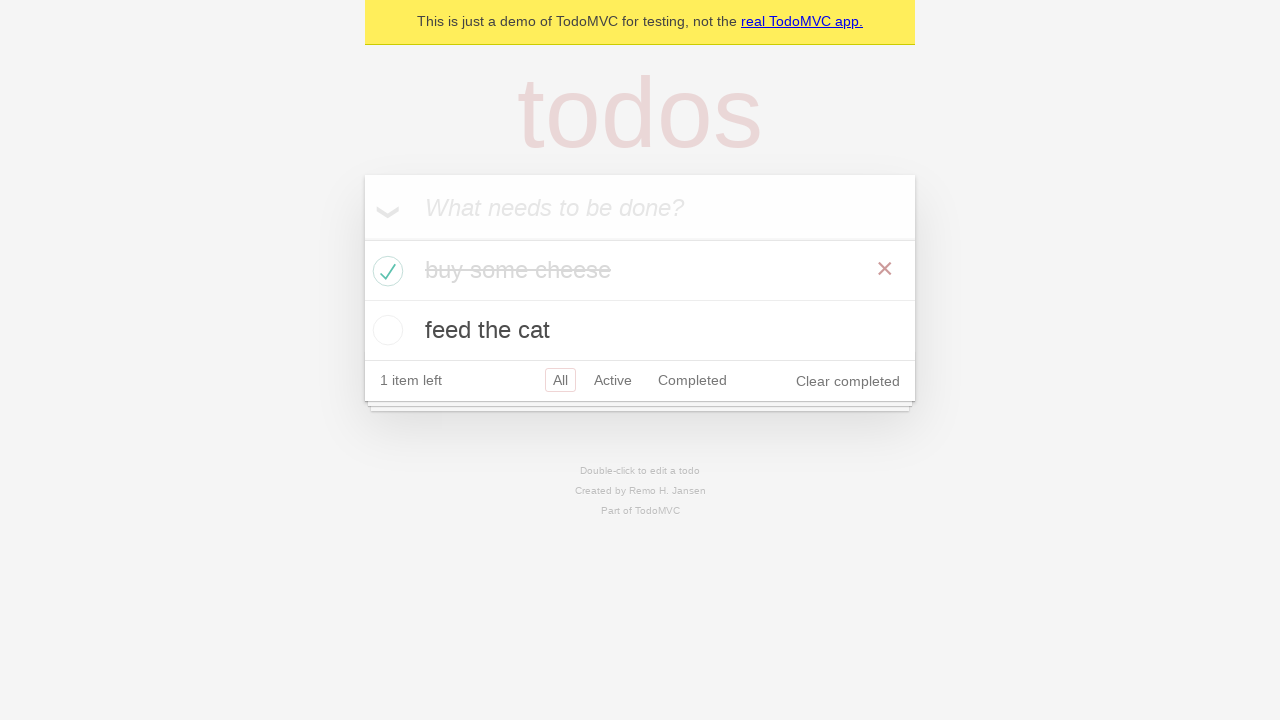

Waited for todo items to load after page reload
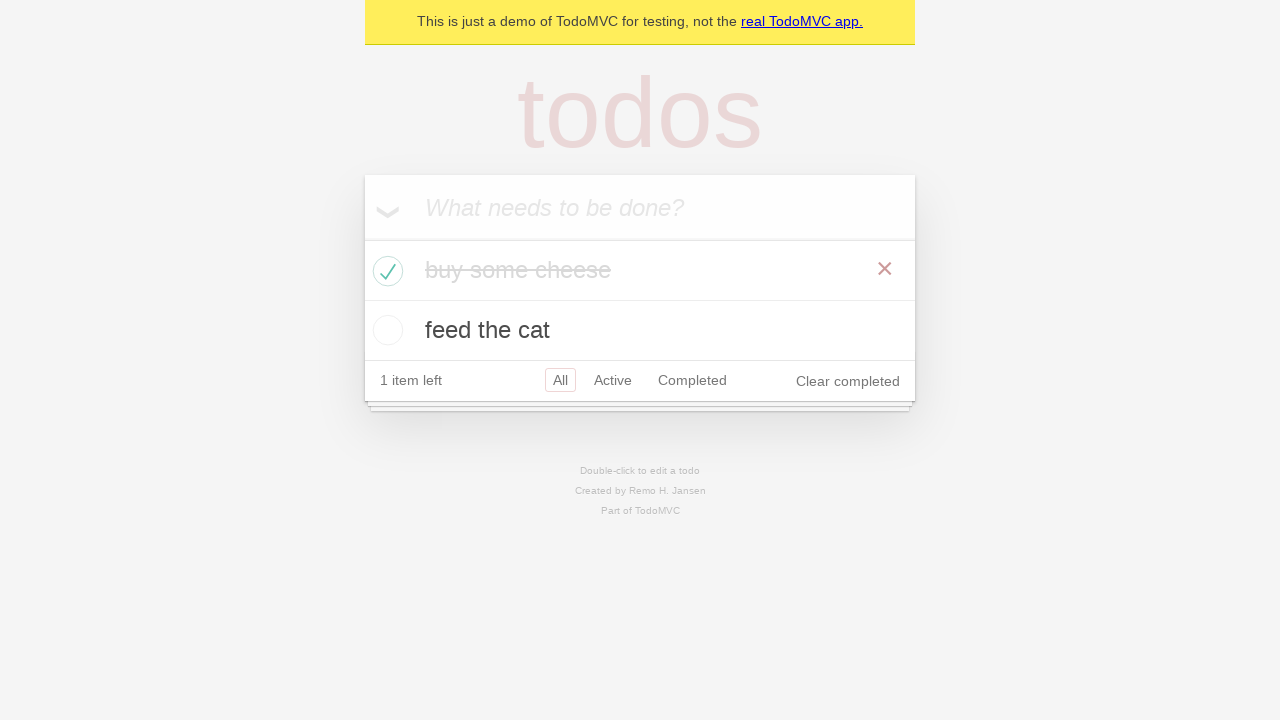

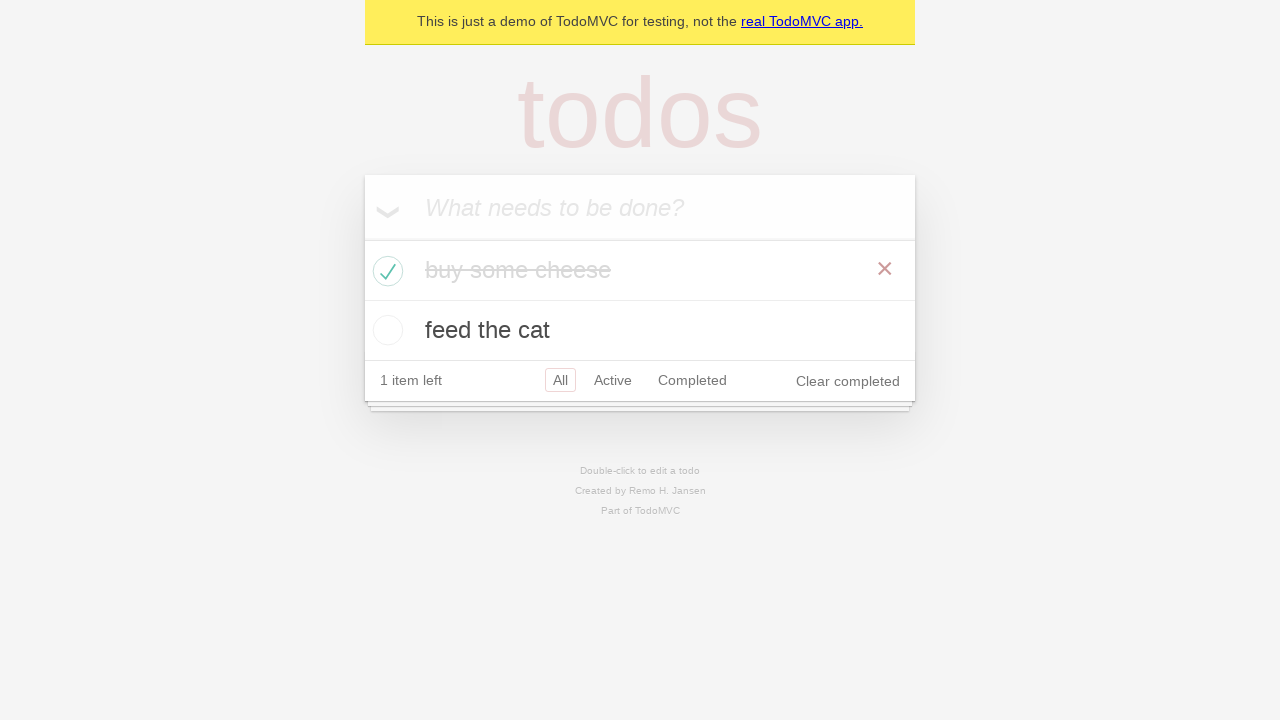